Tests the UK visa checker for a Chilean national coming for work longer than 6 months as a health professional, verifying they need a visa

Starting URL: https://www.gov.uk/check-uk-visa

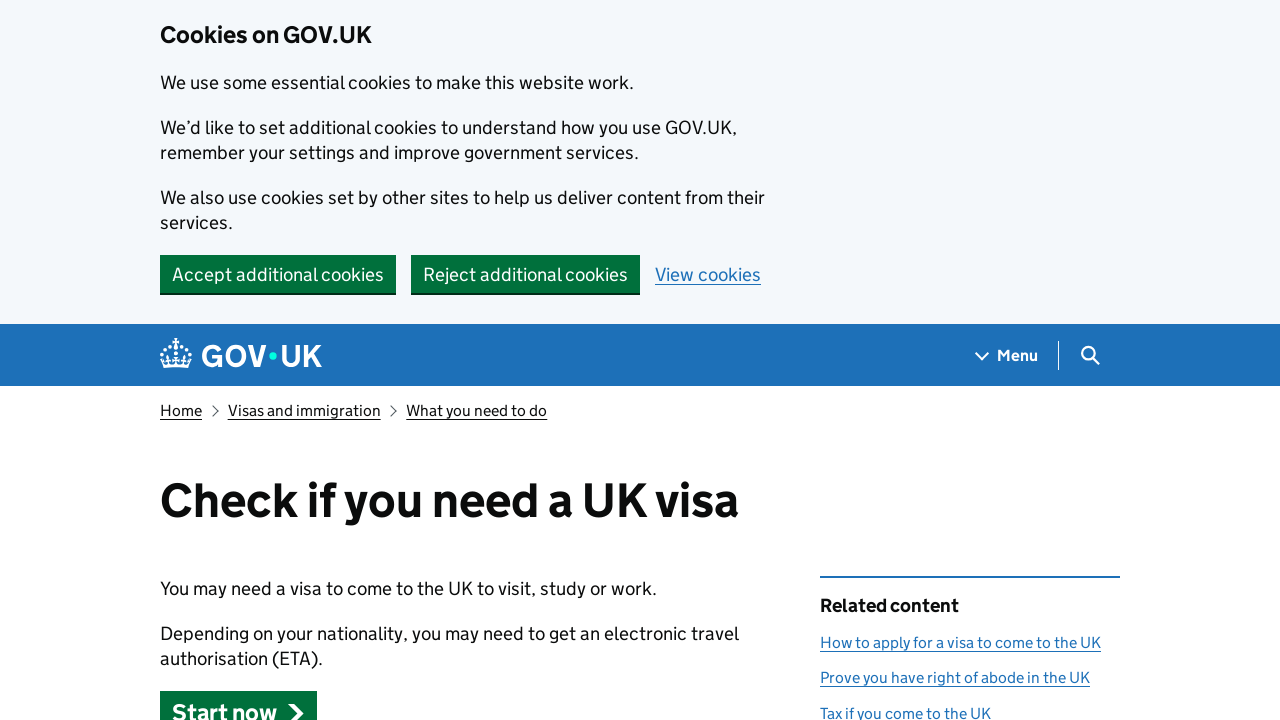

Clicked start button on UK visa checker at (238, 698) on .gem-c-button.govuk-button.govuk-button--start
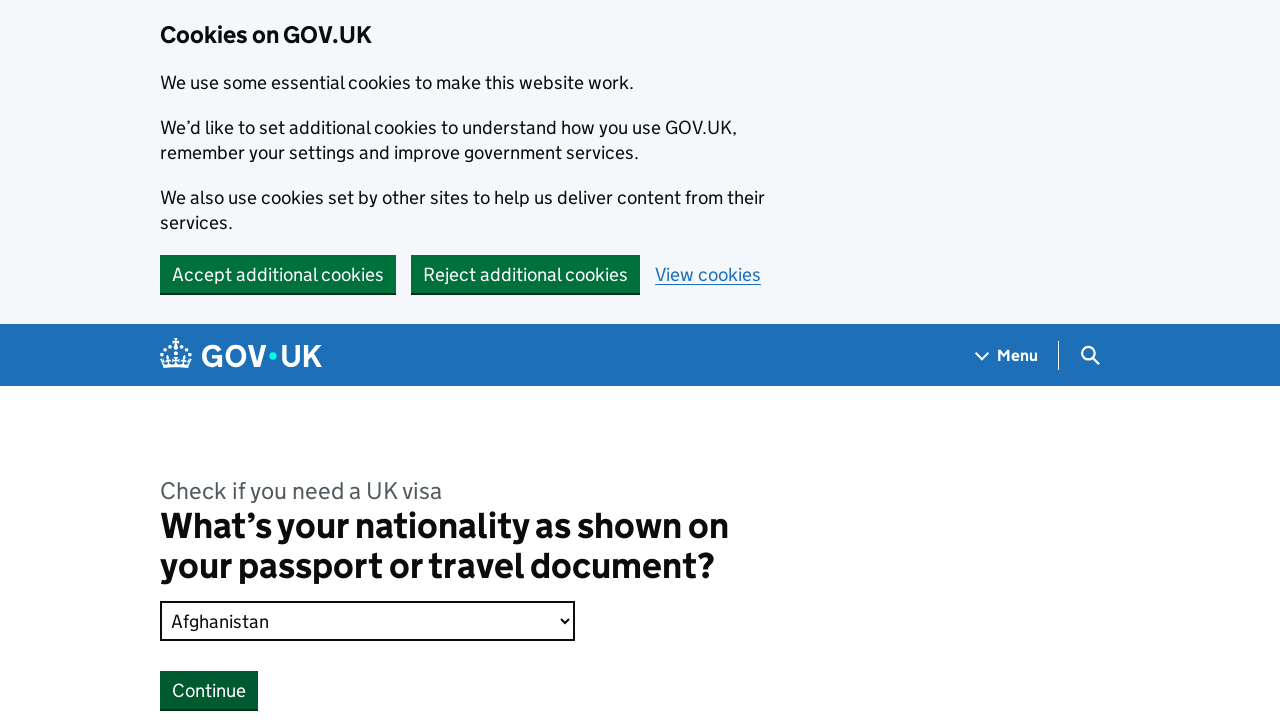

Selected Chile as nationality on .govuk-select
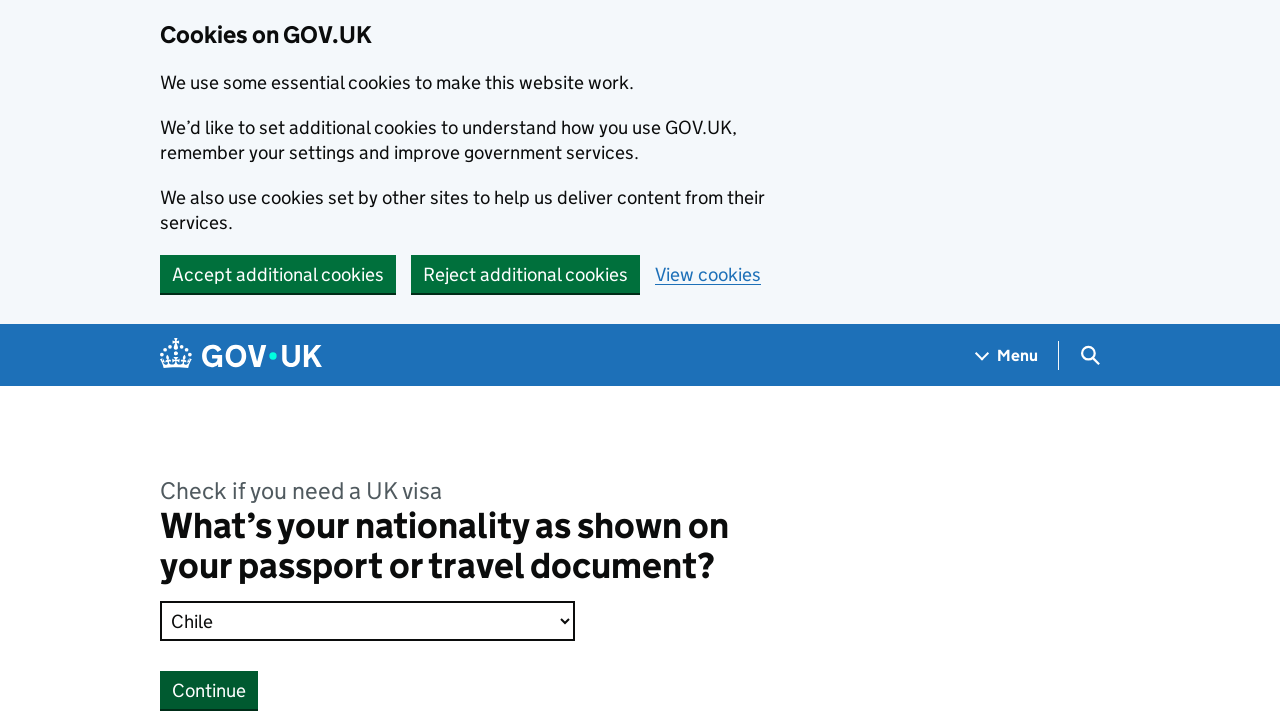

Clicked continue button after nationality selection at (209, 690) on .gem-c-button.govuk-button.gem-c-button--bottom-margin
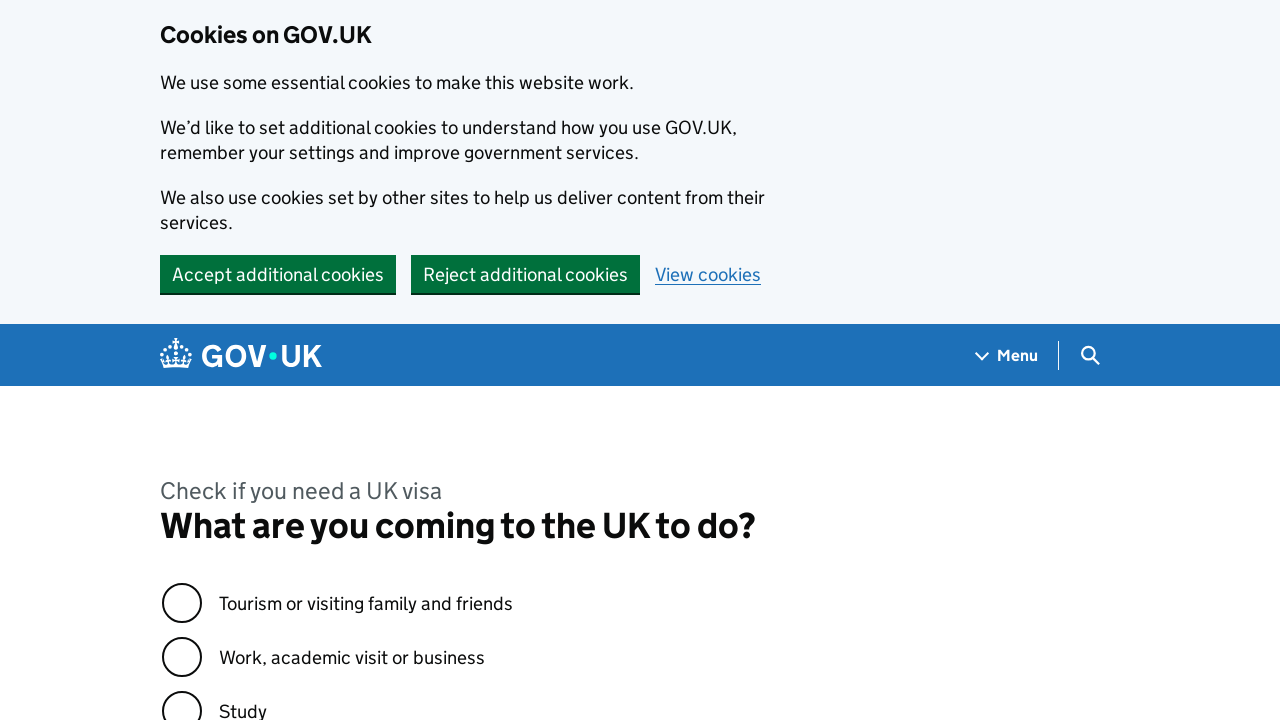

Selected 'Work, academic visit or business' as reason for visit at (182, 657) on .govuk-radios div:nth-child(2) input
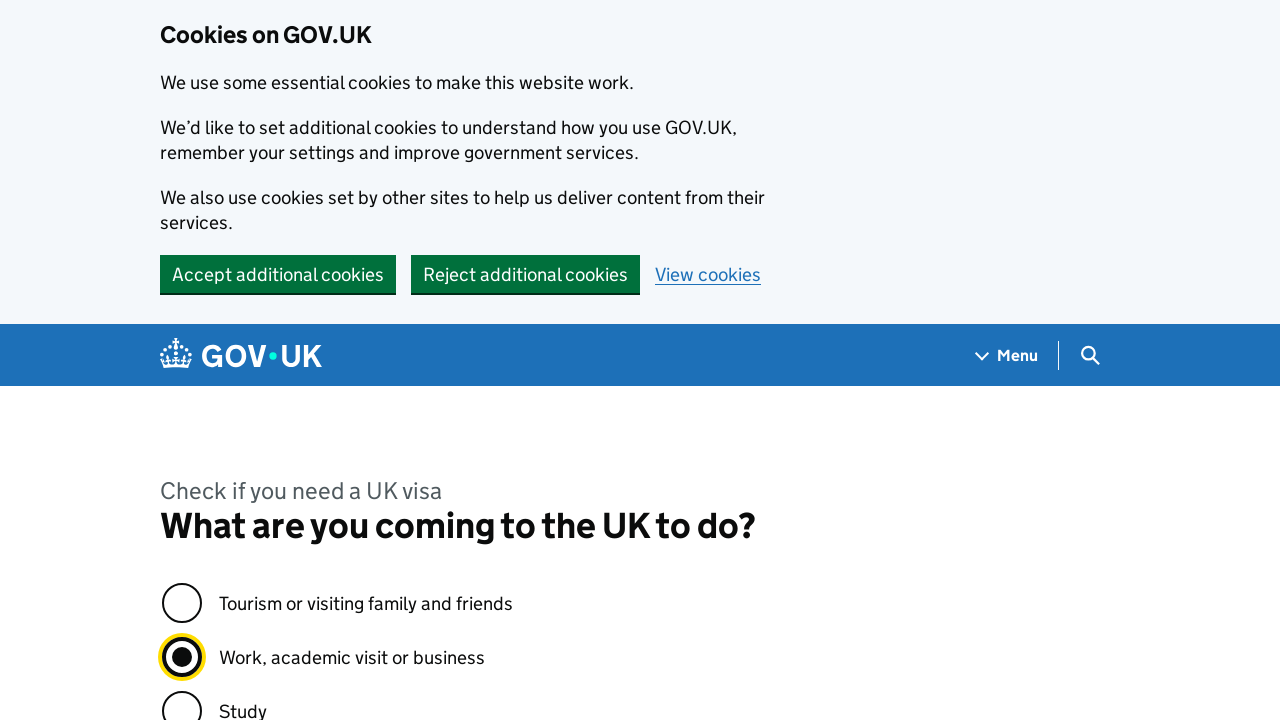

Clicked continue button after selecting work visit reason at (209, 360) on .gem-c-button.govuk-button.gem-c-button--bottom-margin
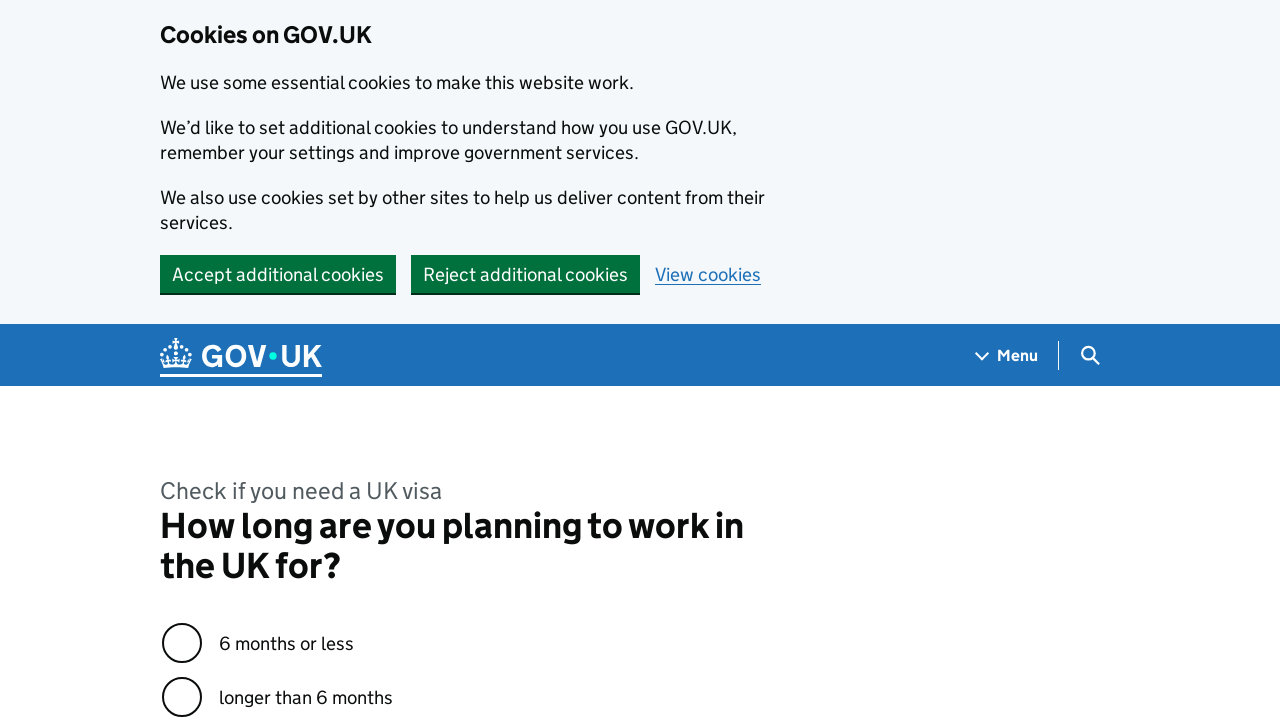

Selected 'longer than 6 months' as intended stay duration at (182, 697) on .govuk-radios div:nth-child(2) input
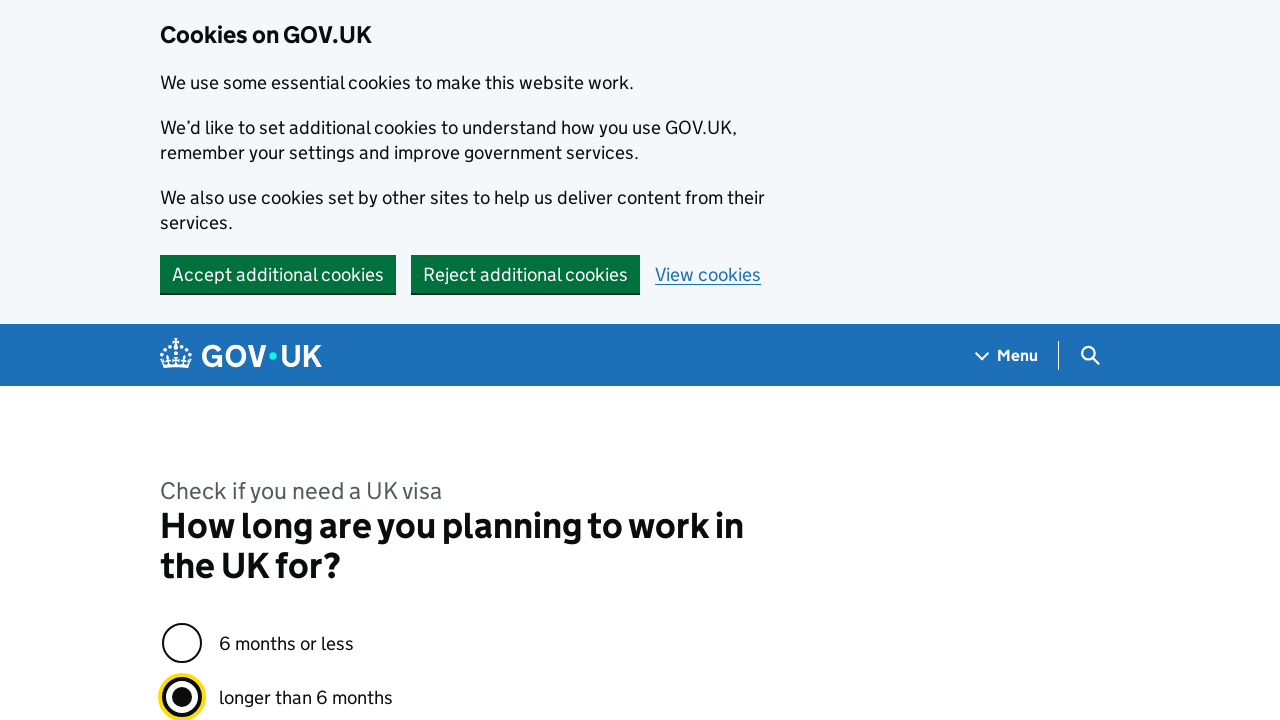

Clicked continue button after selecting stay duration at (209, 360) on .gem-c-button.govuk-button.gem-c-button--bottom-margin
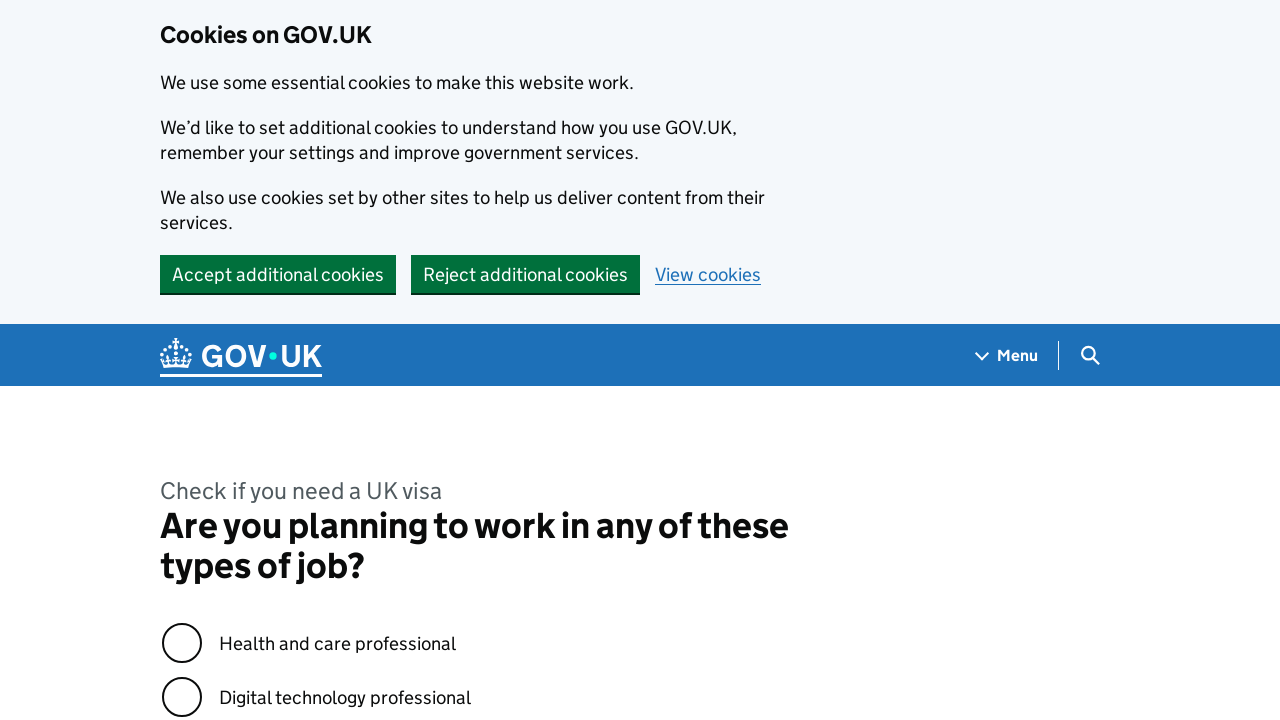

Selected 'Health and care professional' as occupation at (182, 643) on .govuk-radios div:first-child input
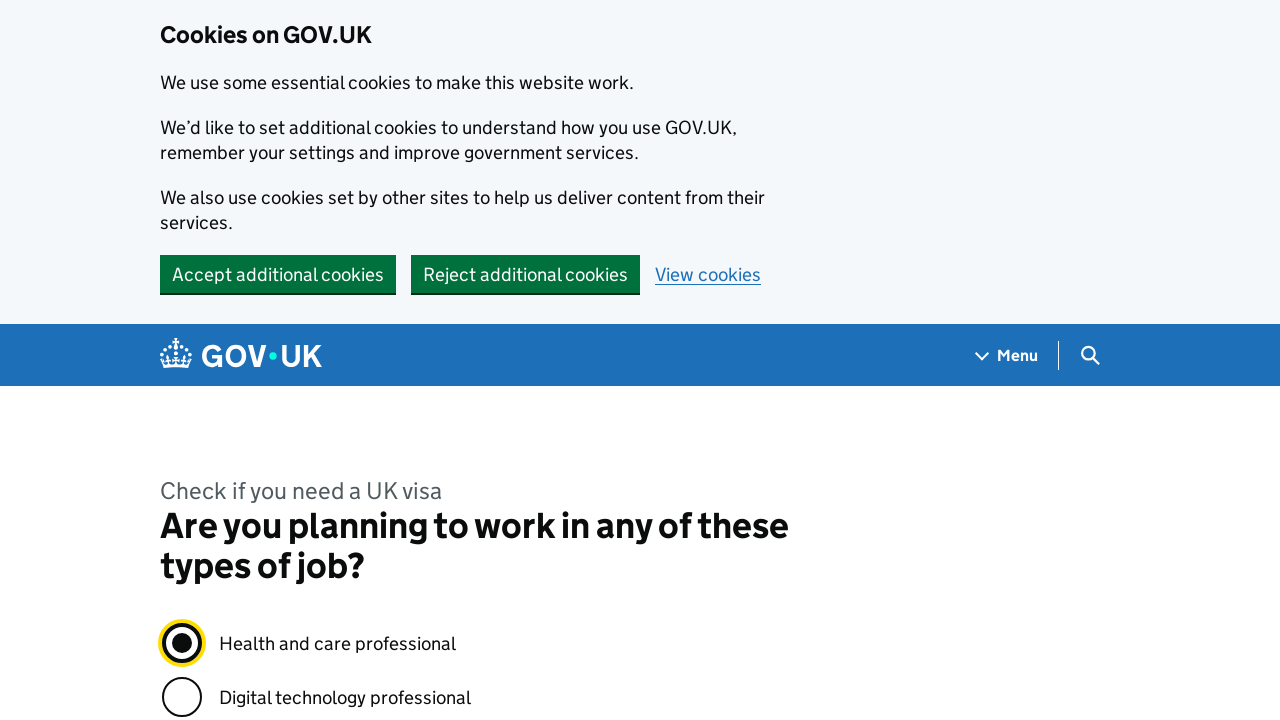

Clicked continue button after selecting health professional occupation at (209, 360) on .gem-c-button.govuk-button.gem-c-button--bottom-margin
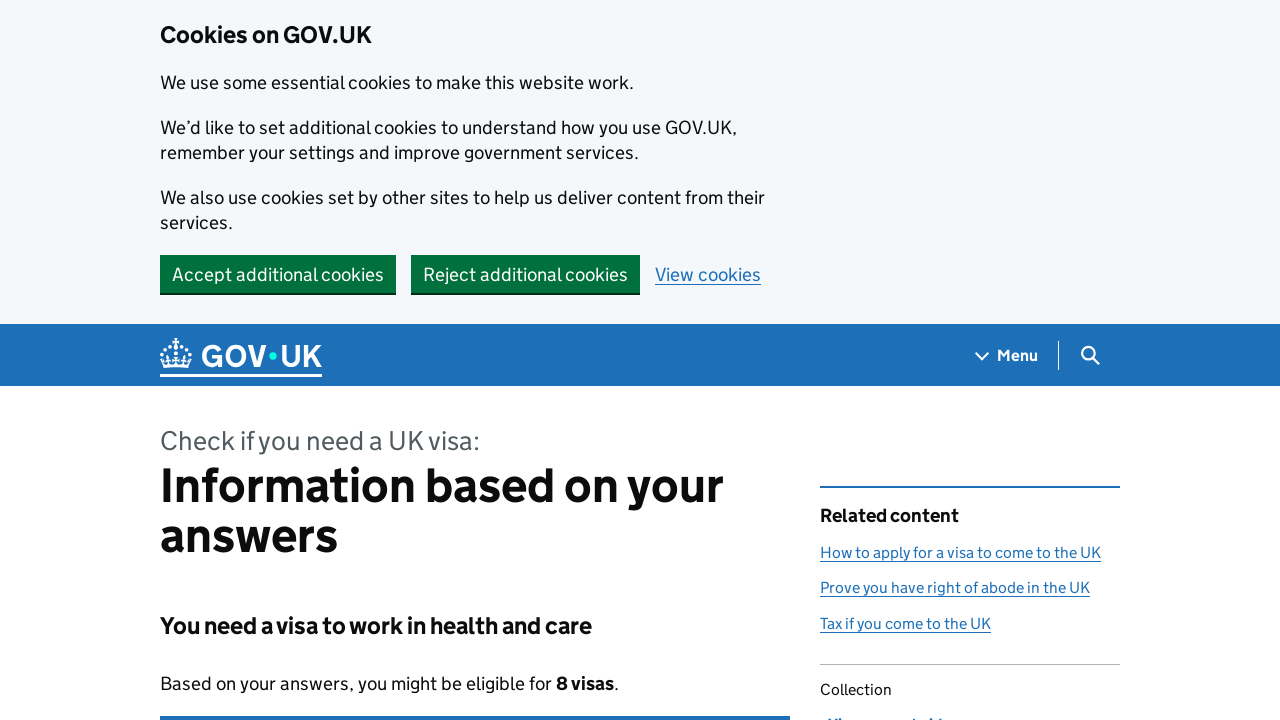

Visa requirement result displayed
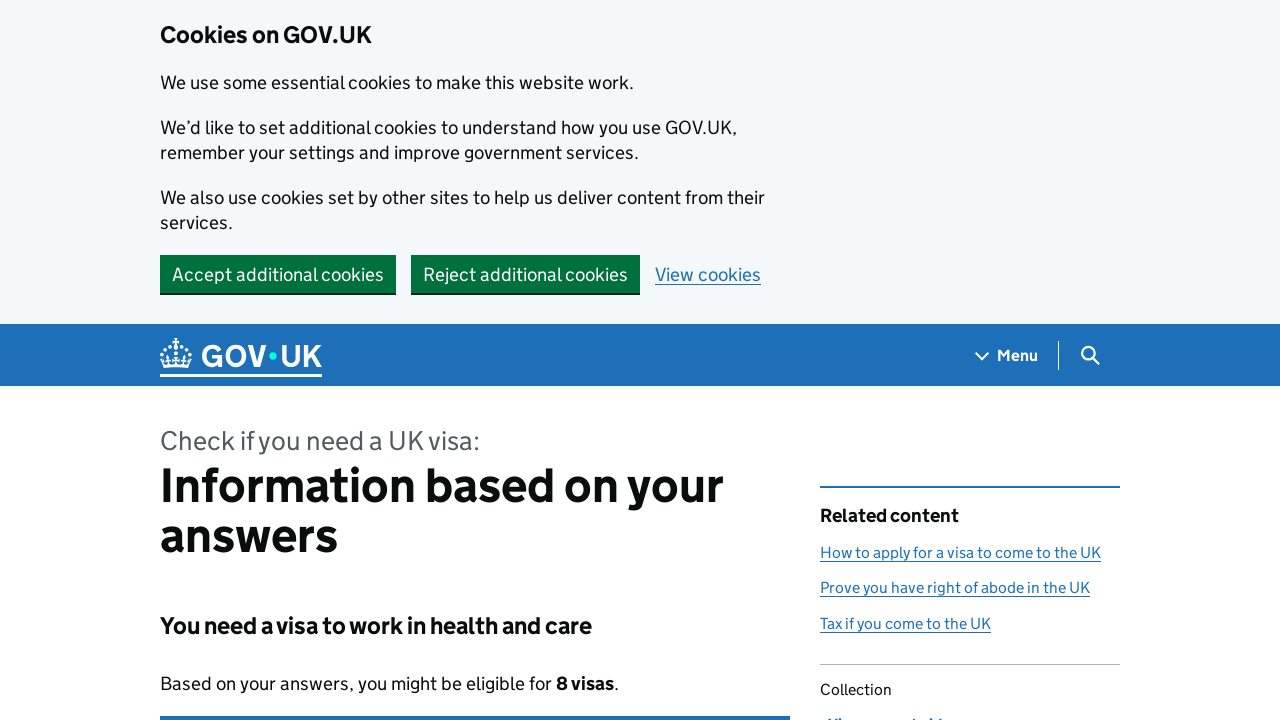

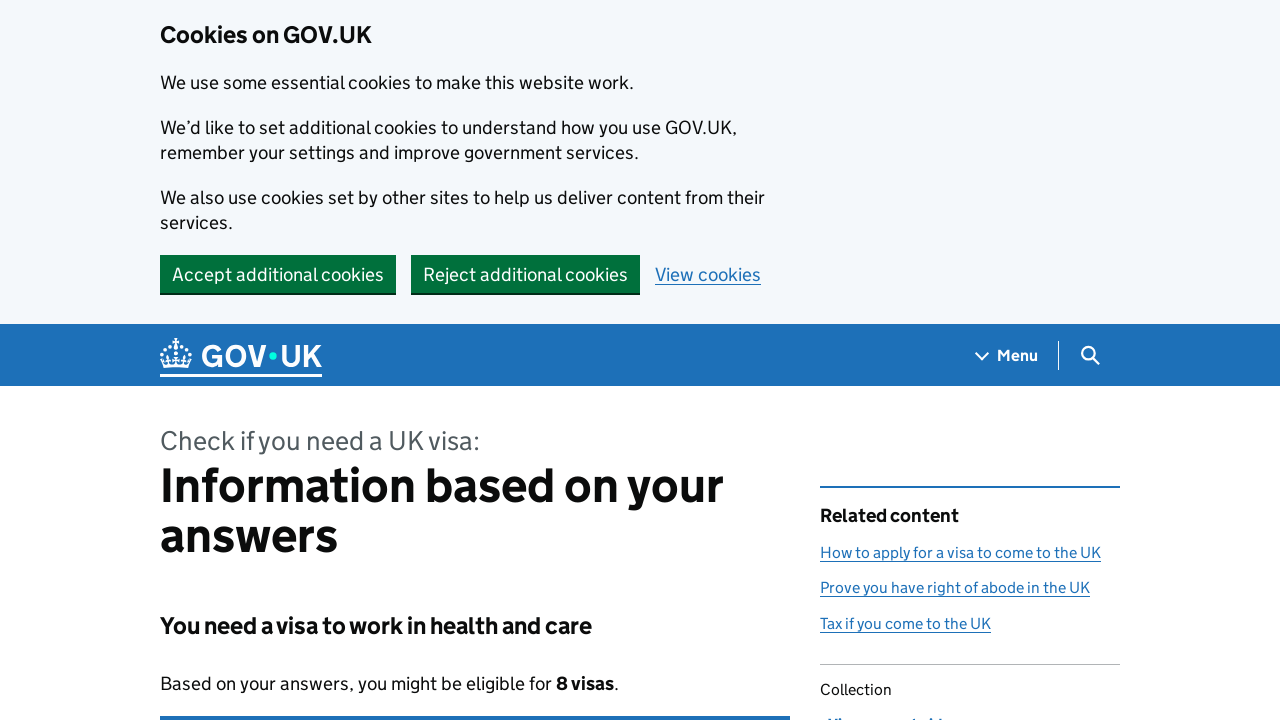